Tests browser navigation by visiting two Hungarian news websites and using the browser's back button to return to the first page

Starting URL: https://index.hu

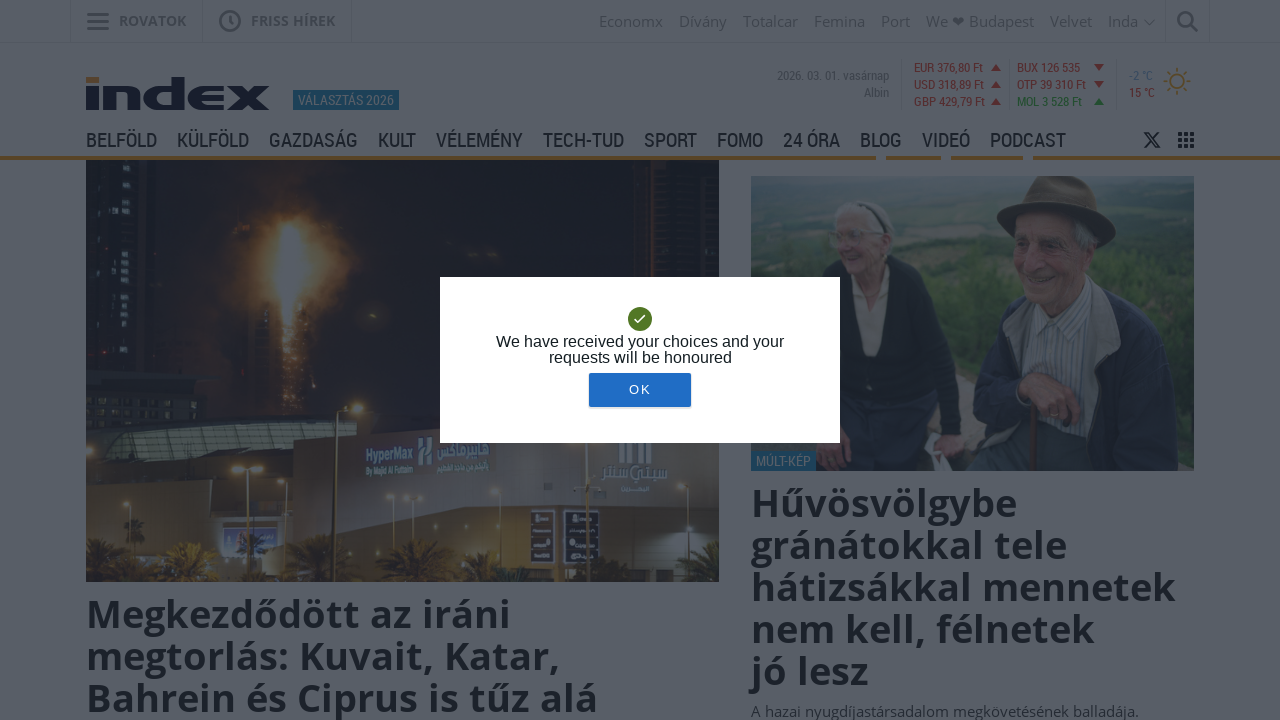

Navigated to index.hu
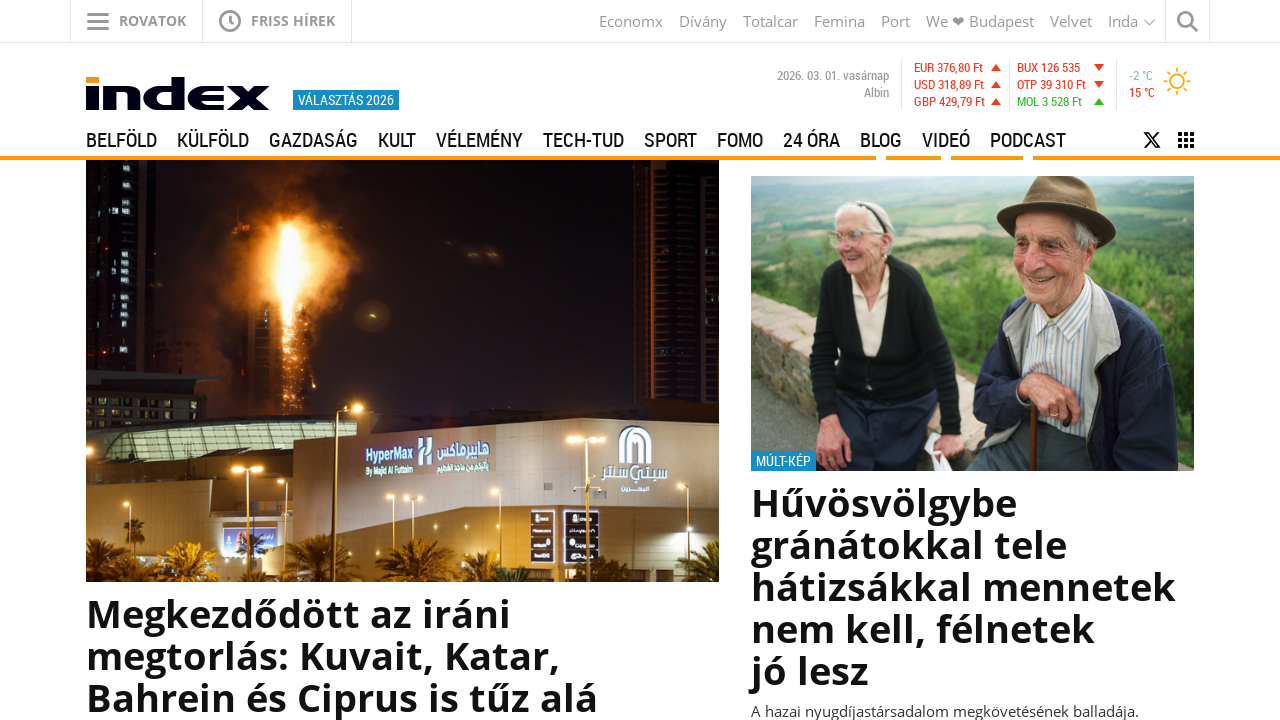

Navigated to pestisracok.hu
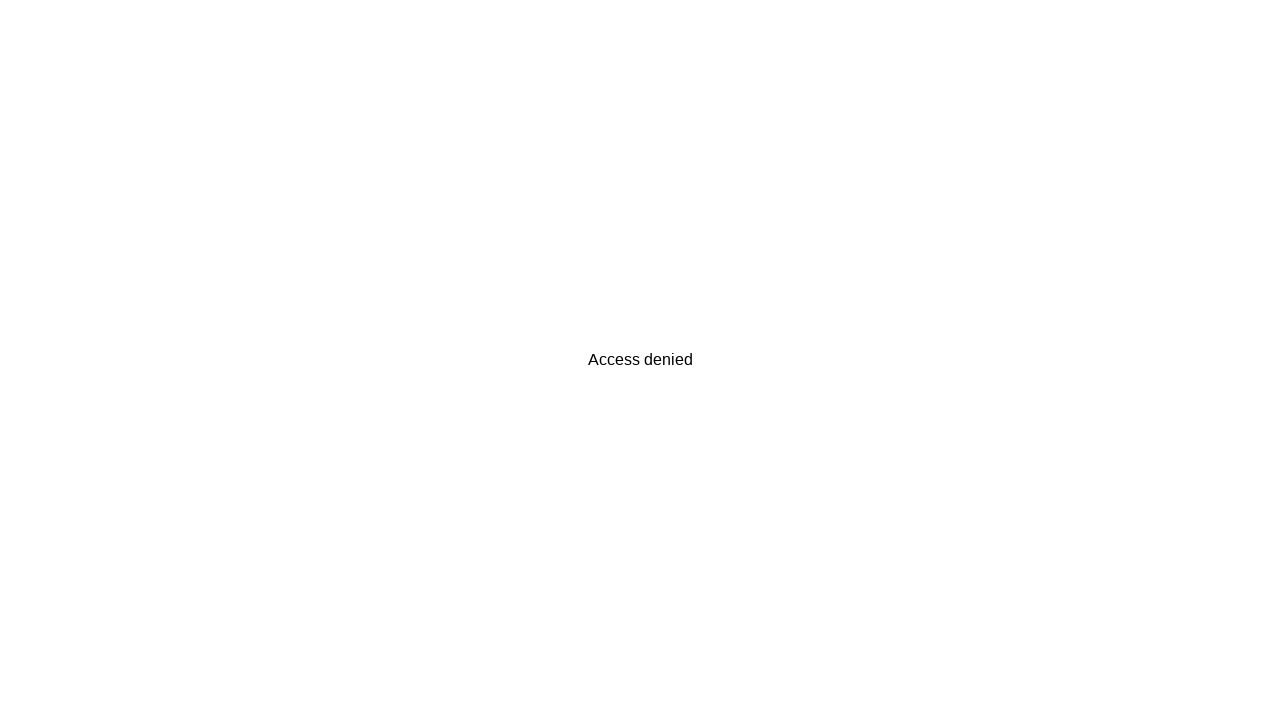

Used browser back button to return to index.hu
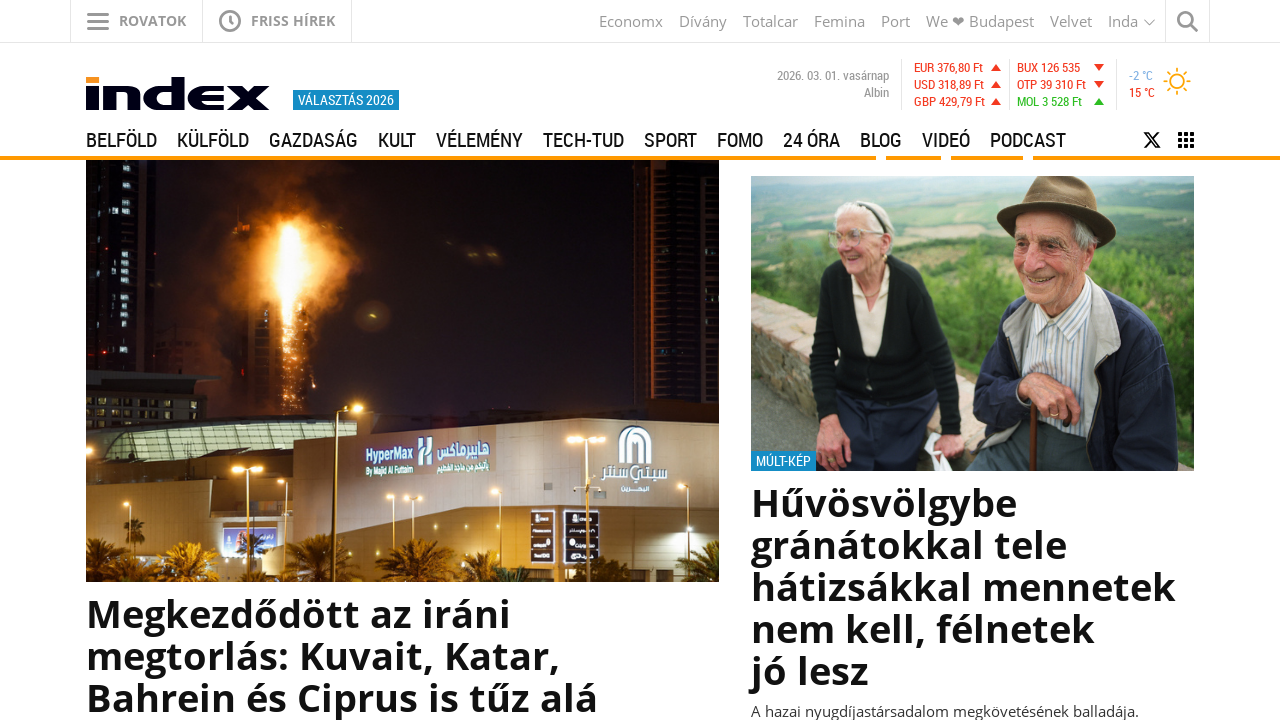

Waited for page to load after going back
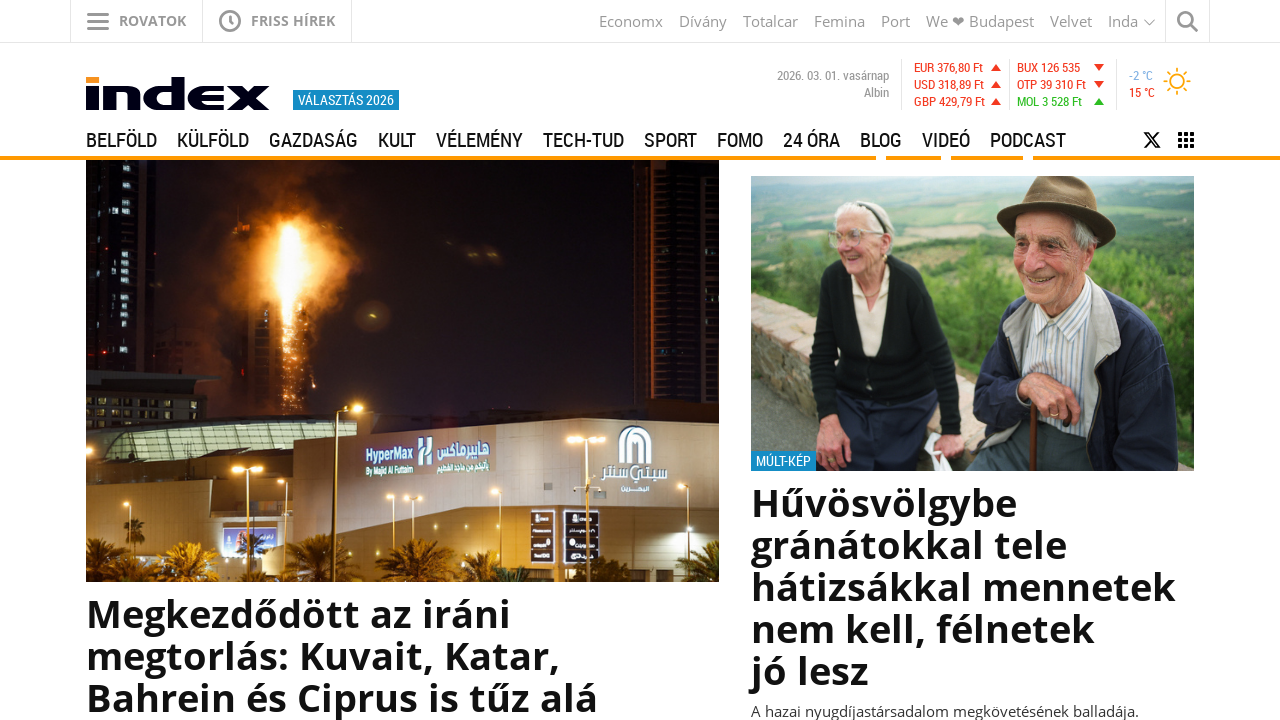

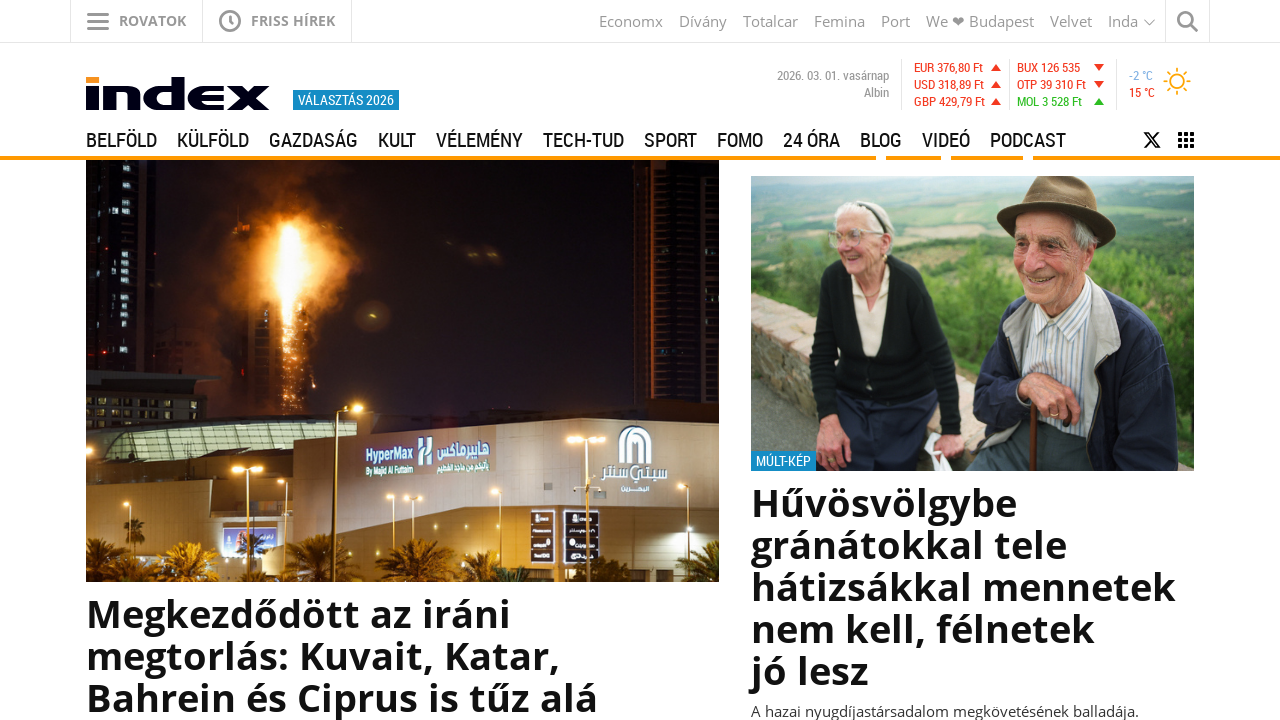